Navigates to a login practice page and fills in a username field

Starting URL: https://rahulshettyacademy.com/loginpagePractise/

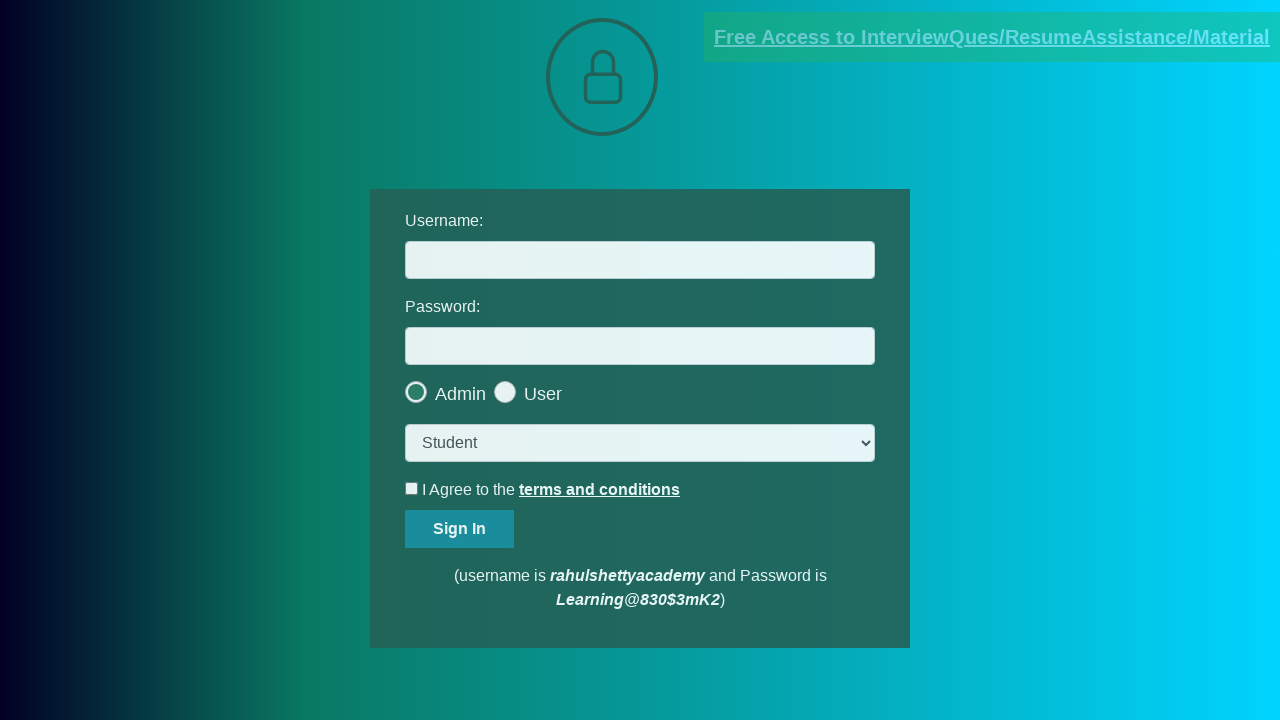

Navigated to login practice page
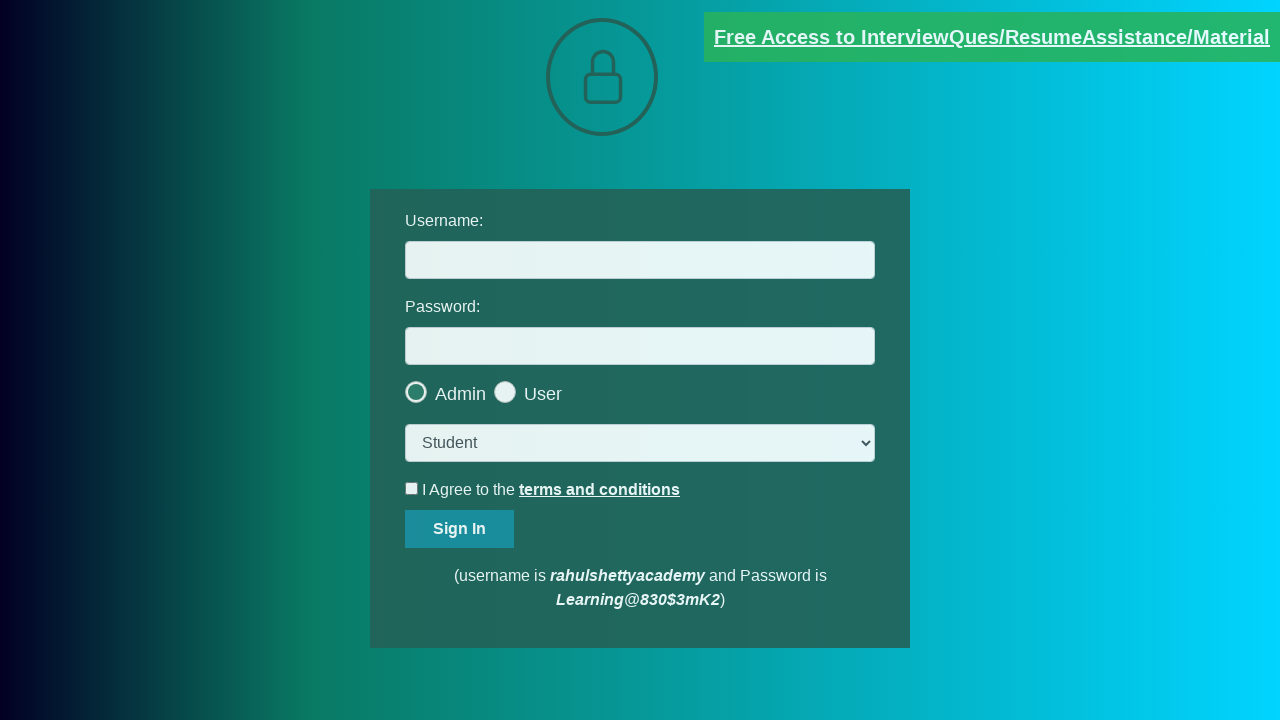

Filled username field with 'abc@abc.com' on input#username
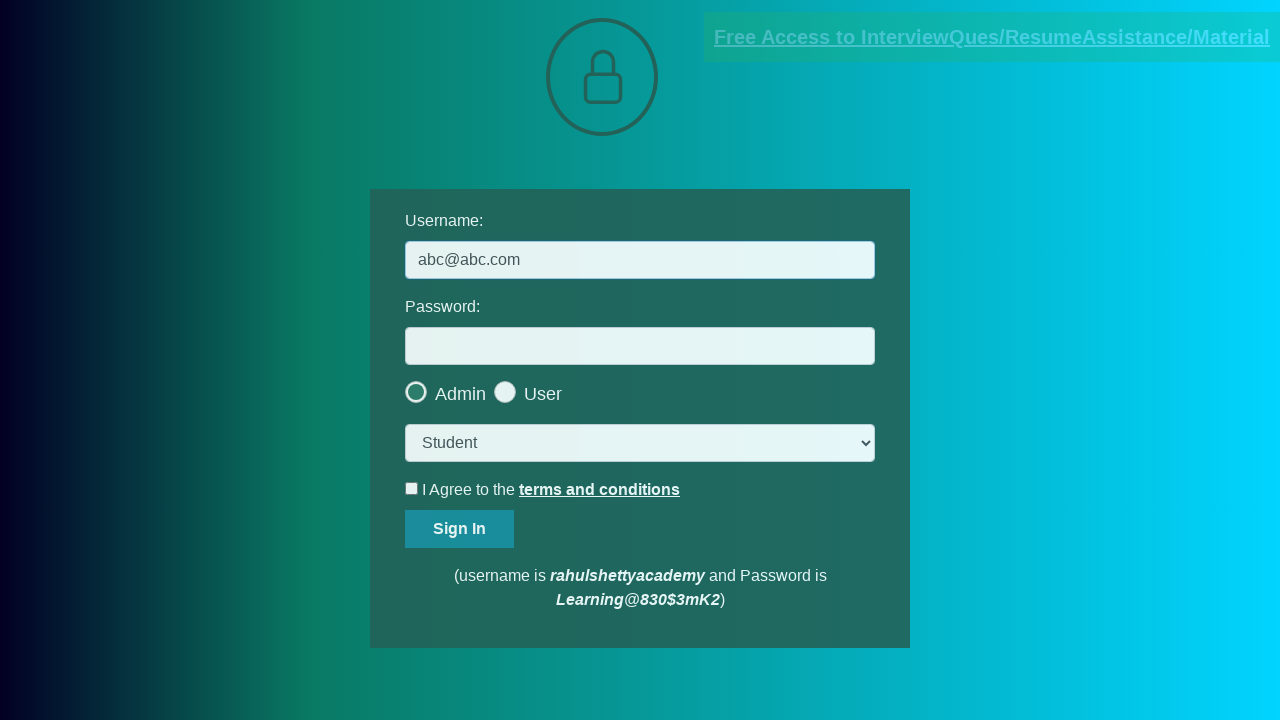

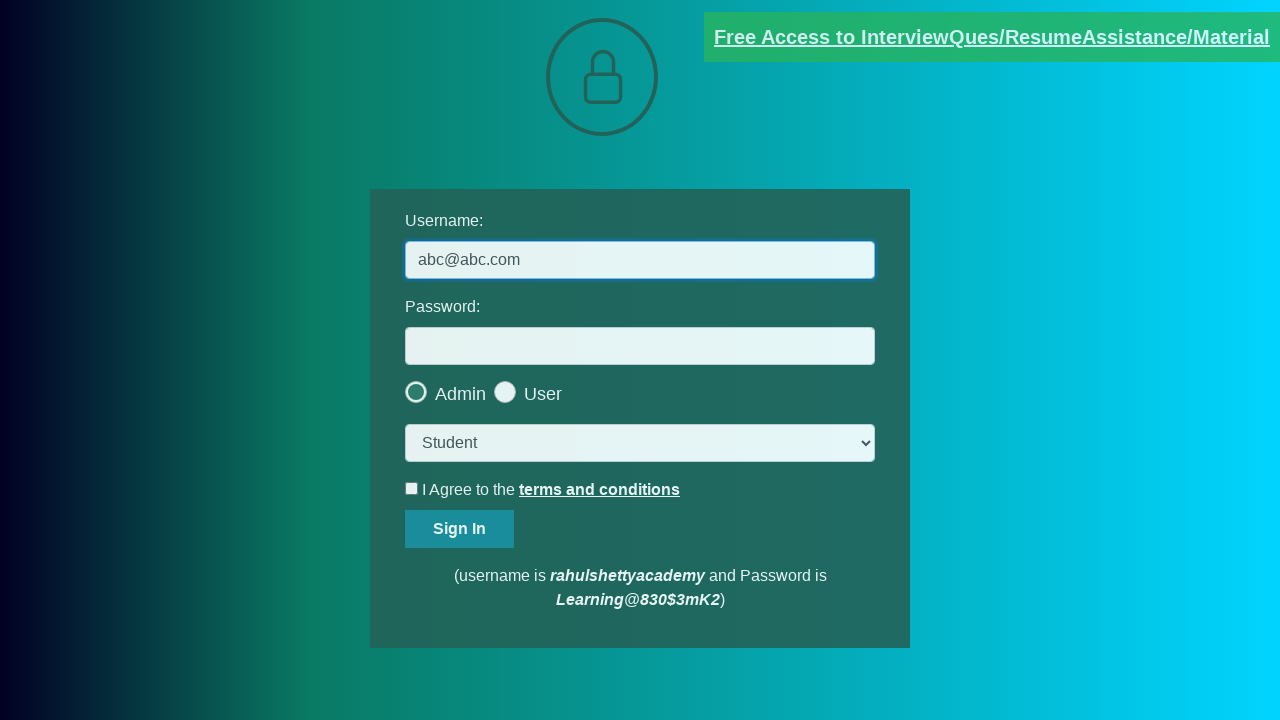